Tests right-click context menu functionality by performing a right-click on a button, selecting the copy option from the context menu, and accepting the resulting alert

Starting URL: https://swisnl.github.io/jQuery-contextMenu/3.x/demo.html

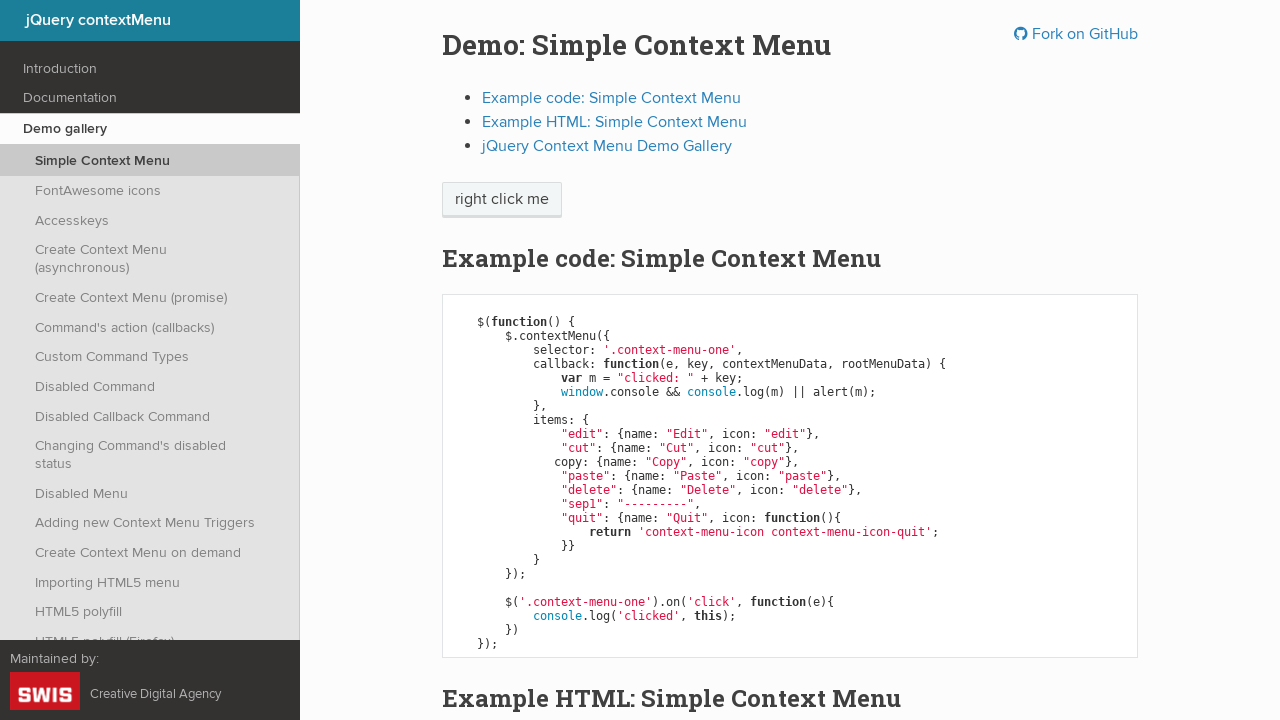

Located the button element for right-click action
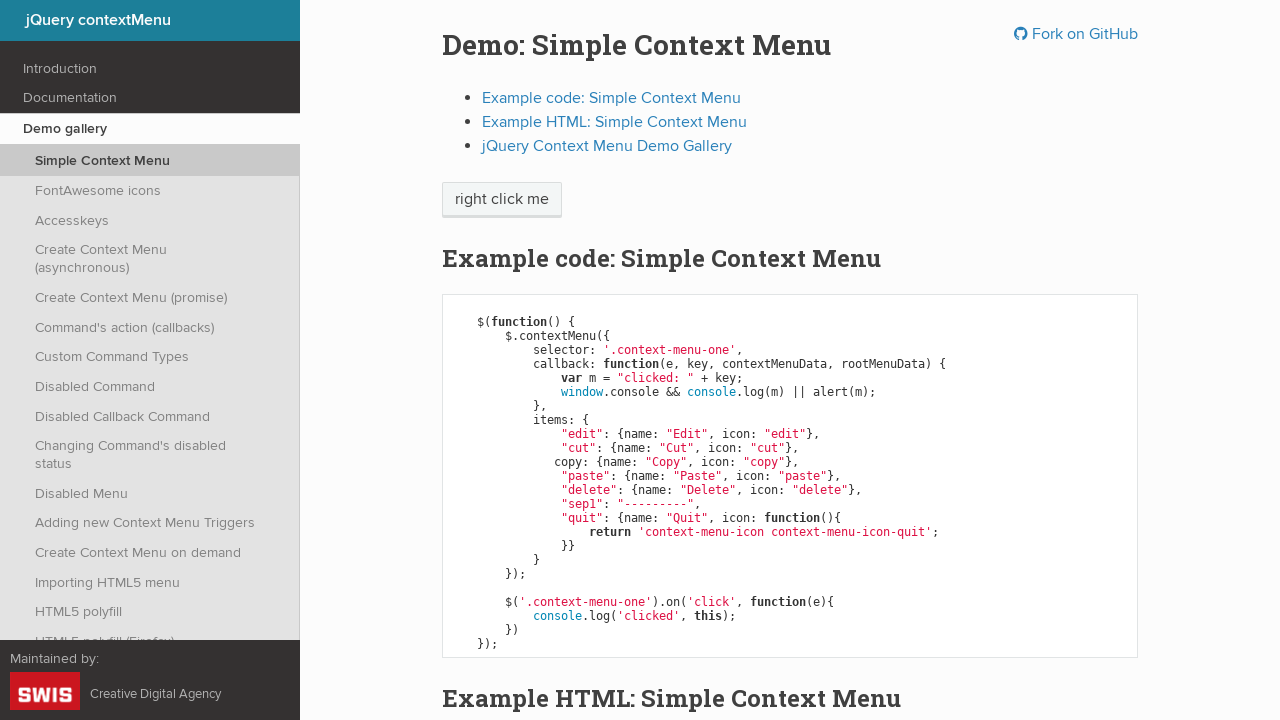

Performed right-click on the button to open context menu at (502, 200) on xpath=//span[@class='context-menu-one btn btn-neutral']
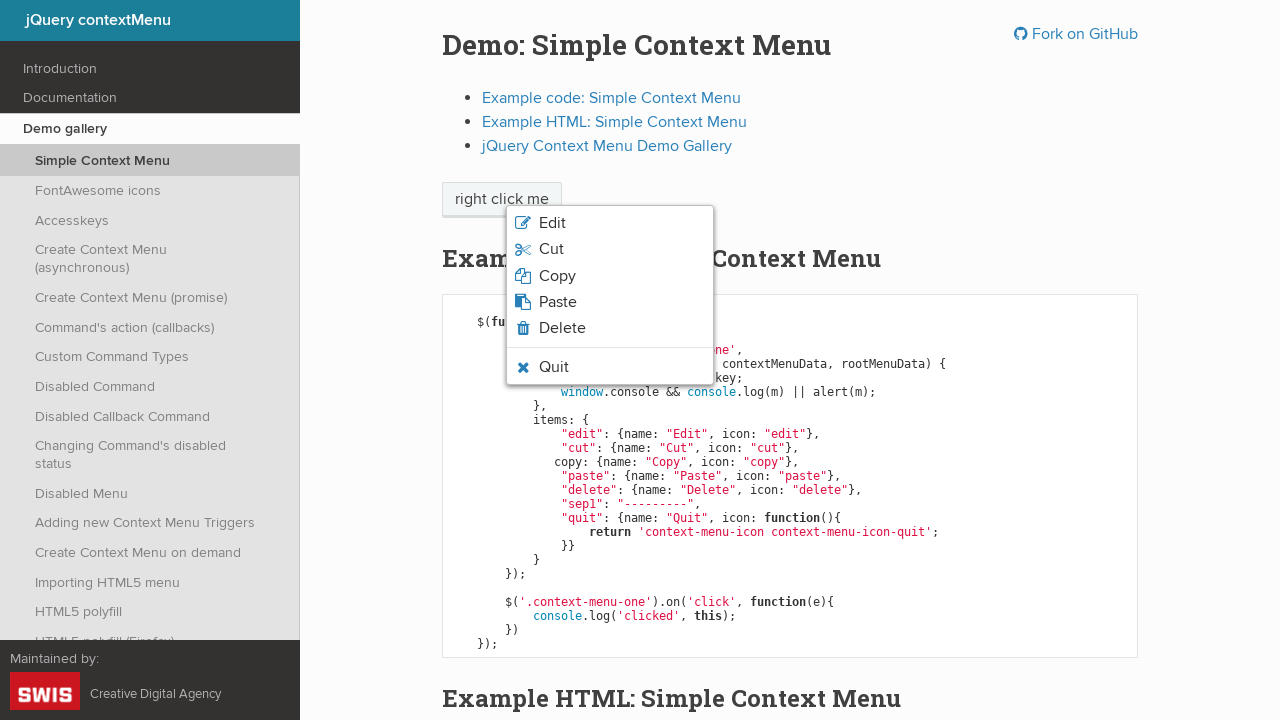

Clicked on the 'Copy' option from the context menu at (610, 276) on .context-menu-item.context-menu-icon.context-menu-icon-copy
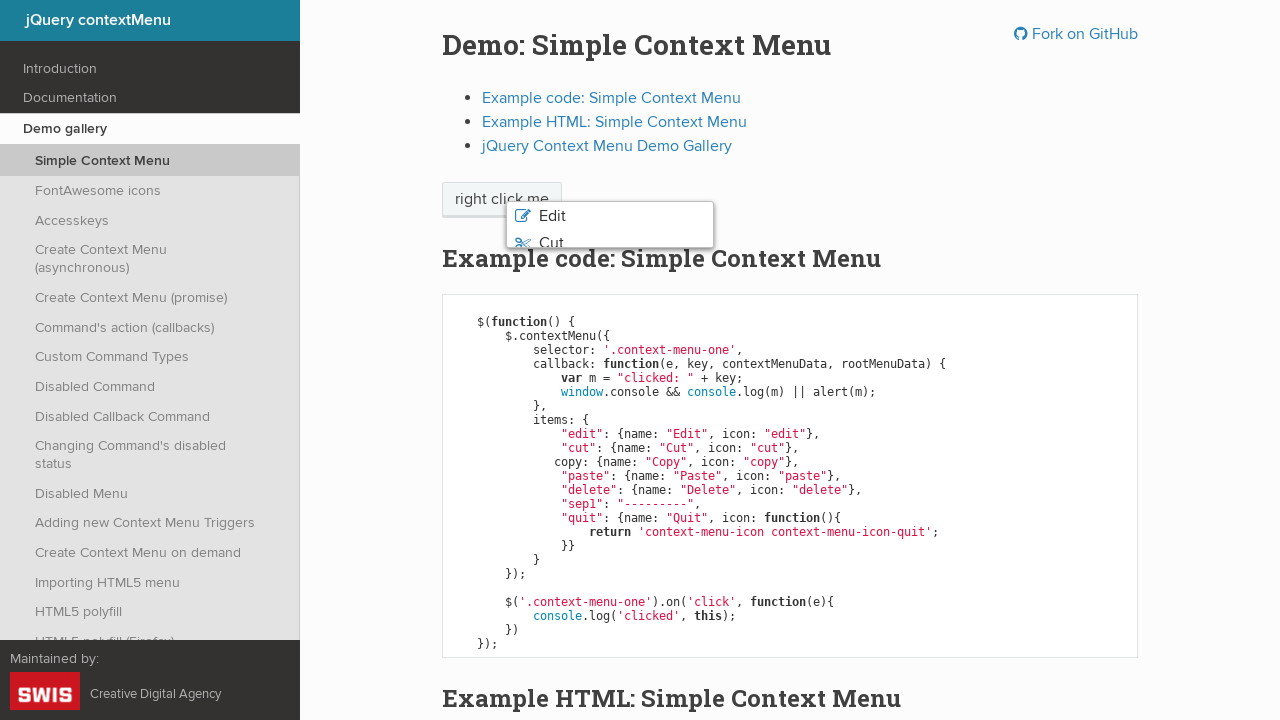

Set up dialog handler to accept alert
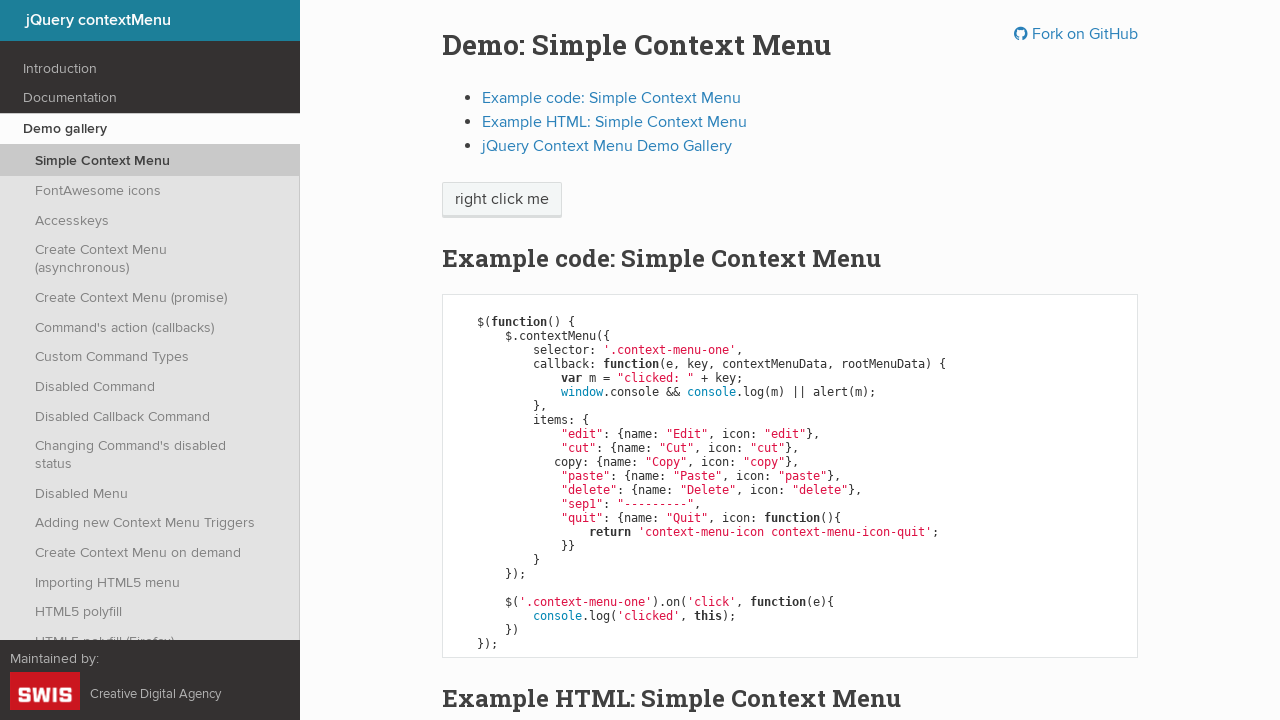

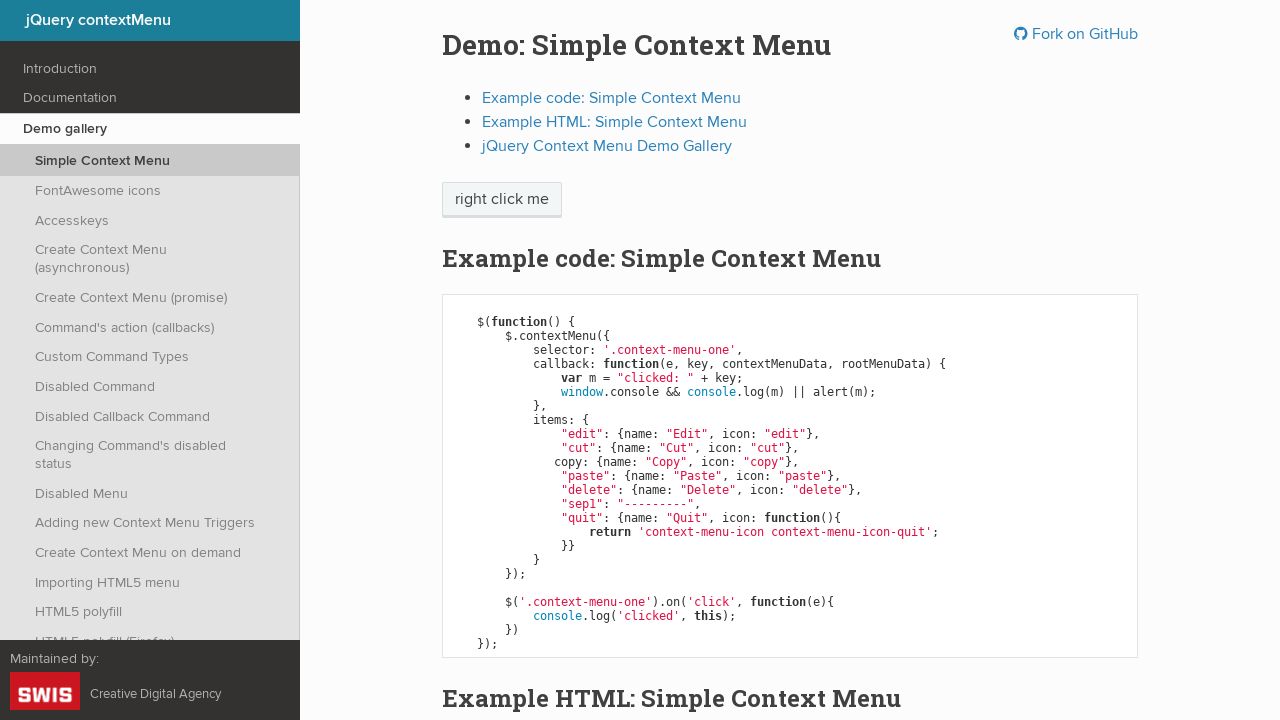